Fills out a registration form with personal details including name, username, email, password, phone, gender, date of birth, department, job title, programming language, and submits the form

Starting URL: https://practice.cydeo.com/registration_form

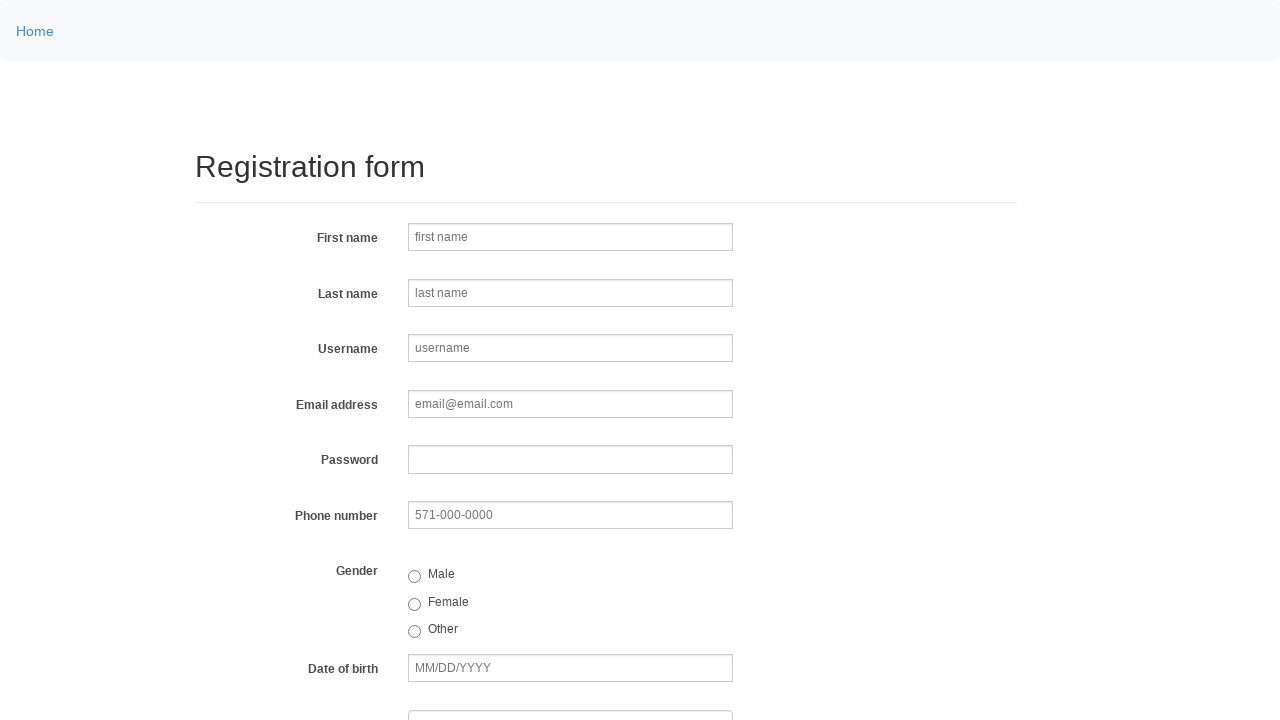

Filled first name field with 'John' on input[name='firstname']
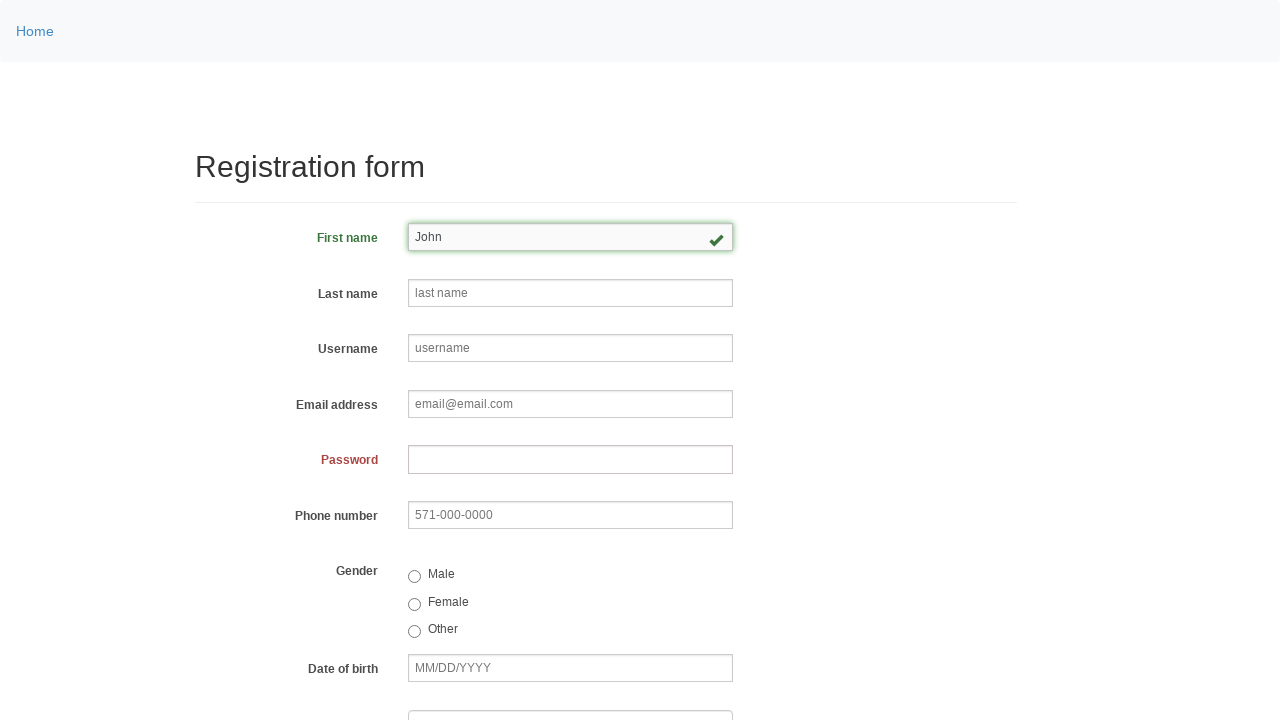

Filled last name field with 'Smith' on input[name='lastname']
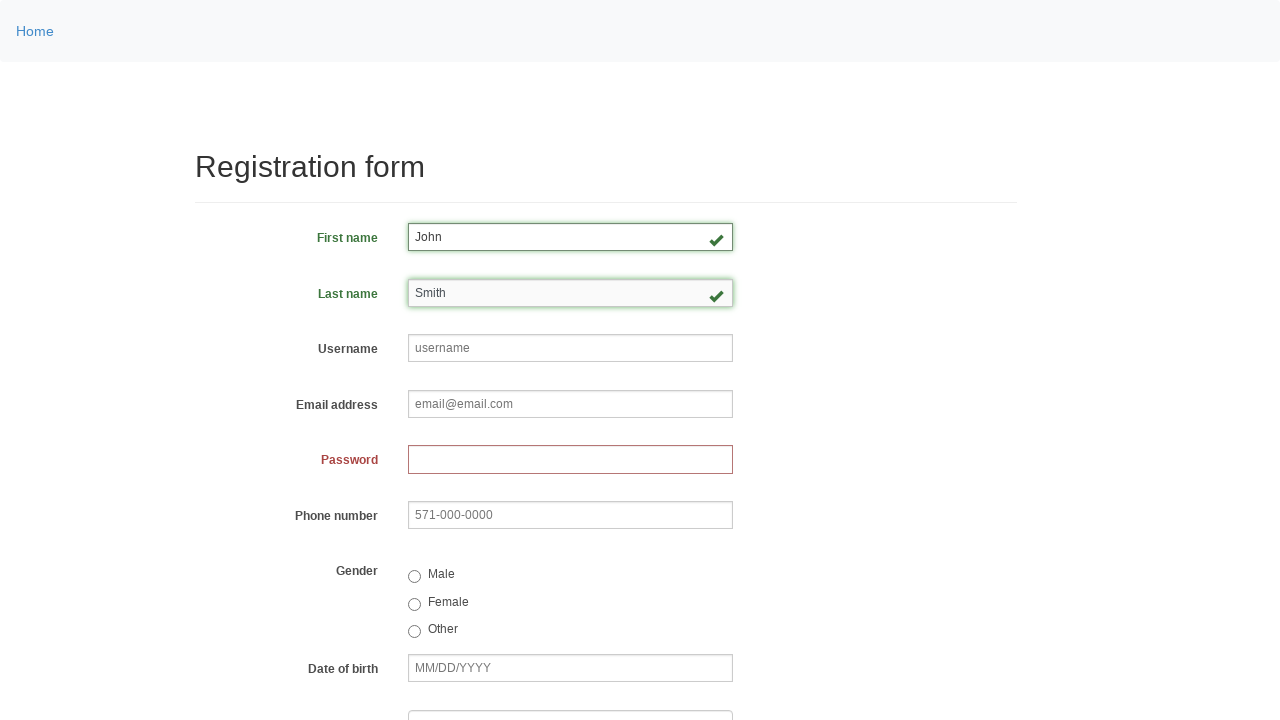

Filled username field with 'johnsmith123' on input[name='username']
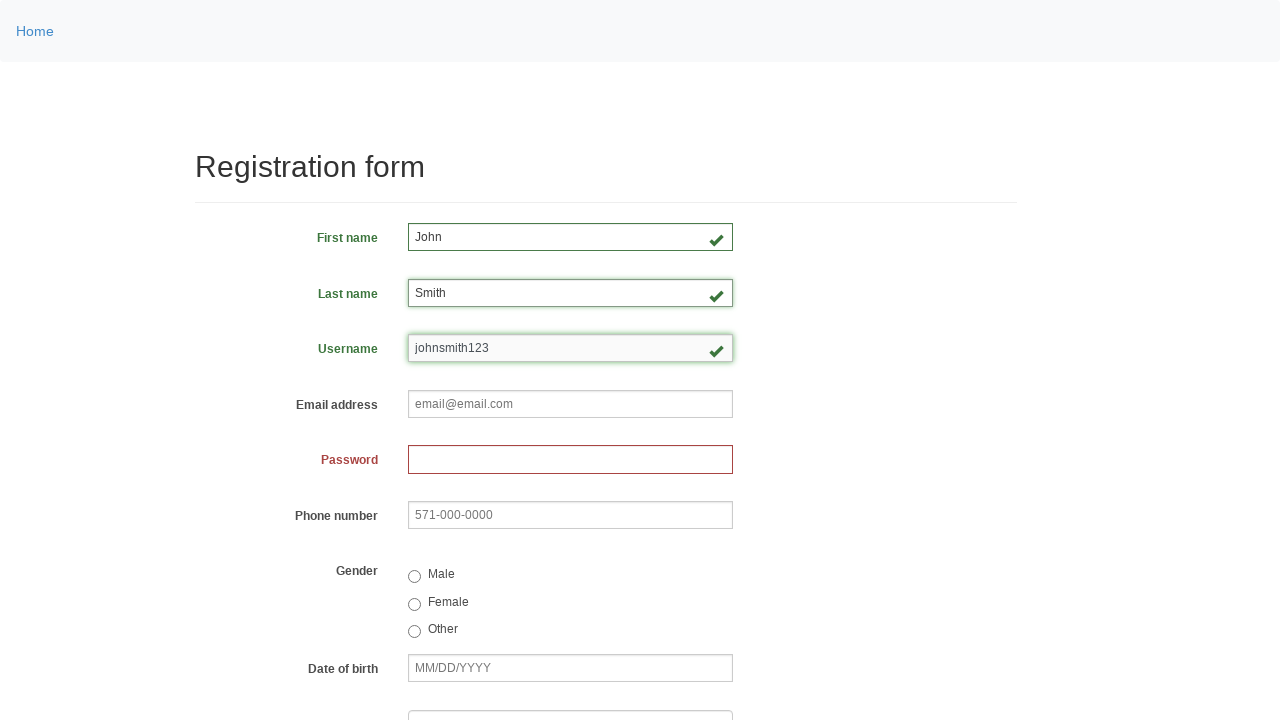

Filled email field with 'john.smith@email.com' on input[name='email']
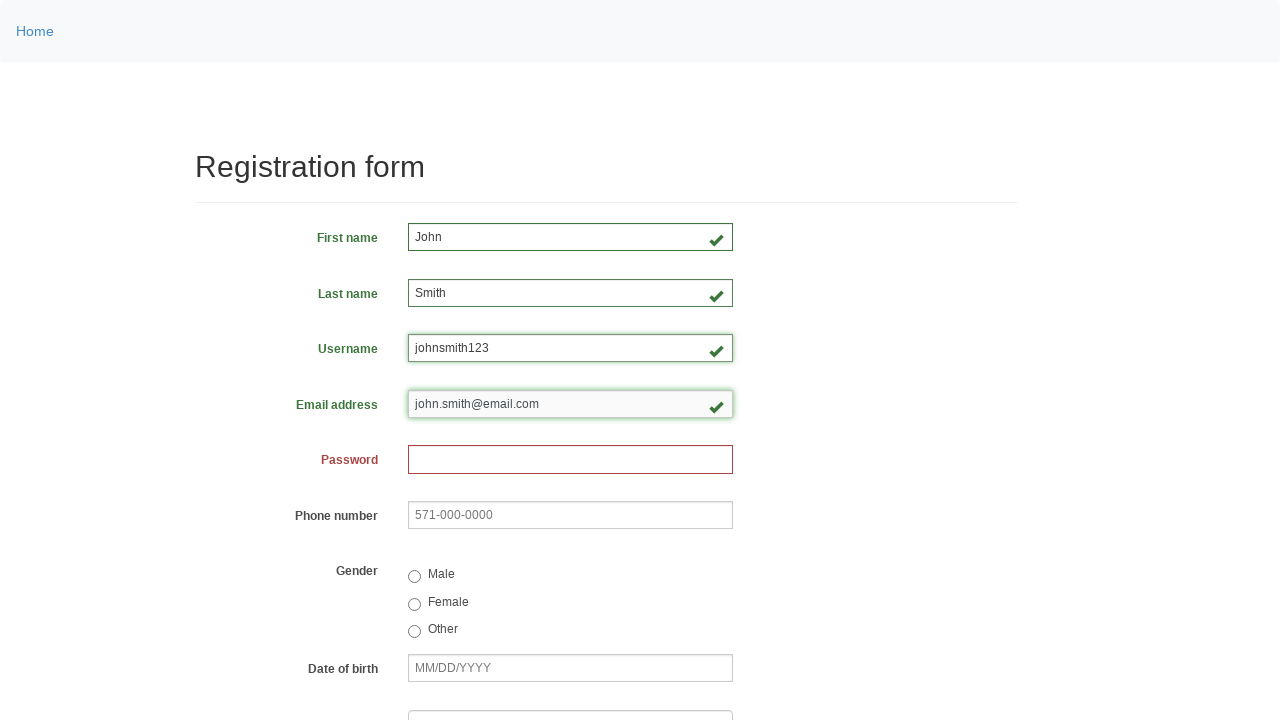

Filled password field with 'John1234' on input[name='password']
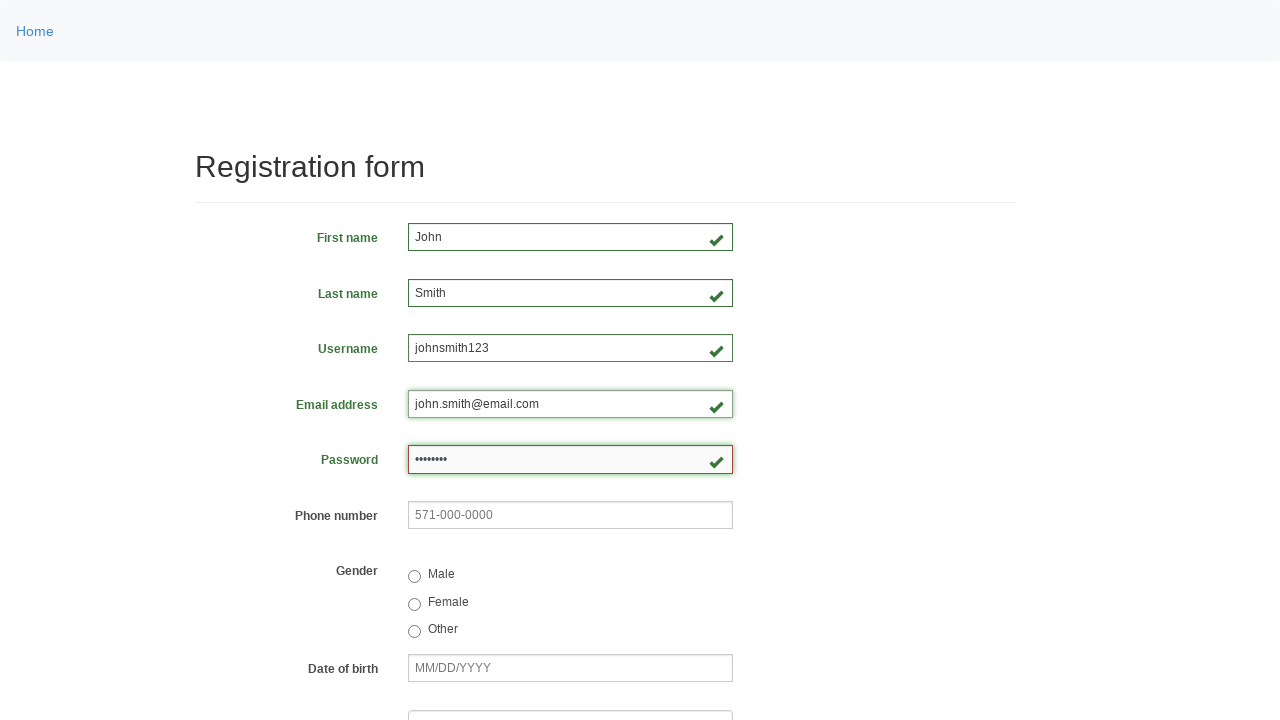

Filled phone number field with '123-456-7890' on input[name='phone']
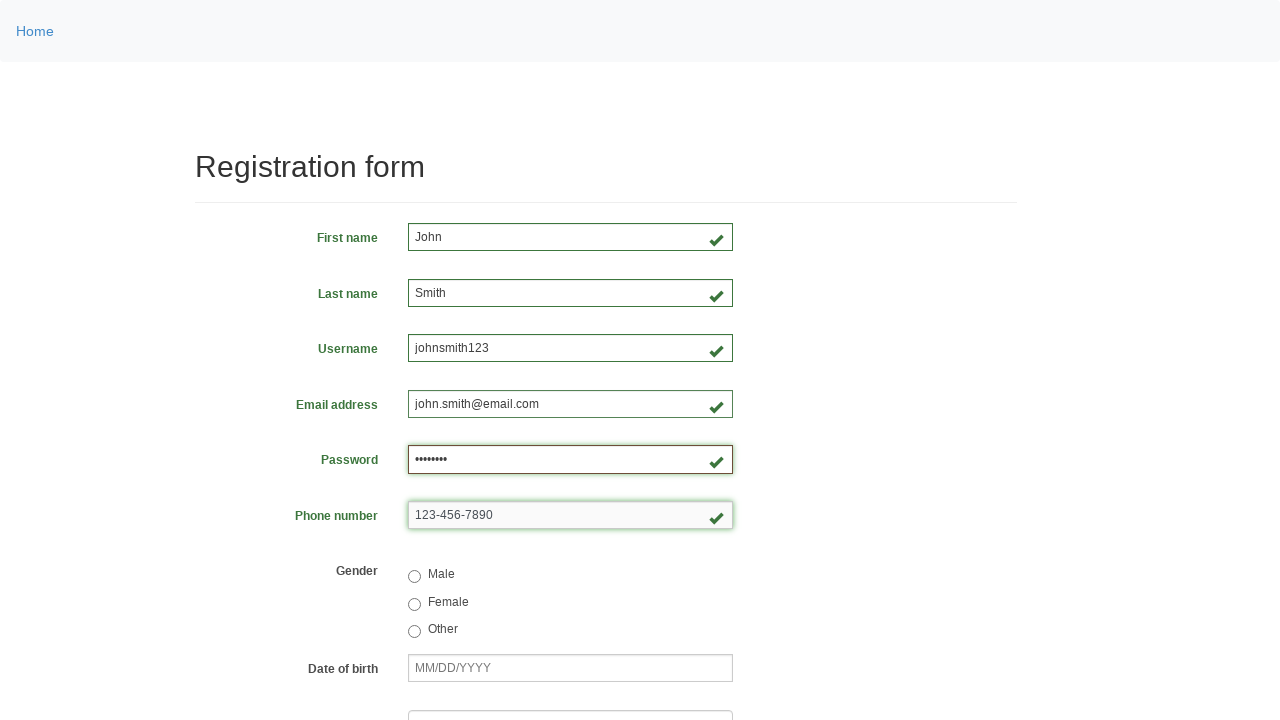

Selected 'Male' from gender options at (414, 577) on input[value='male']
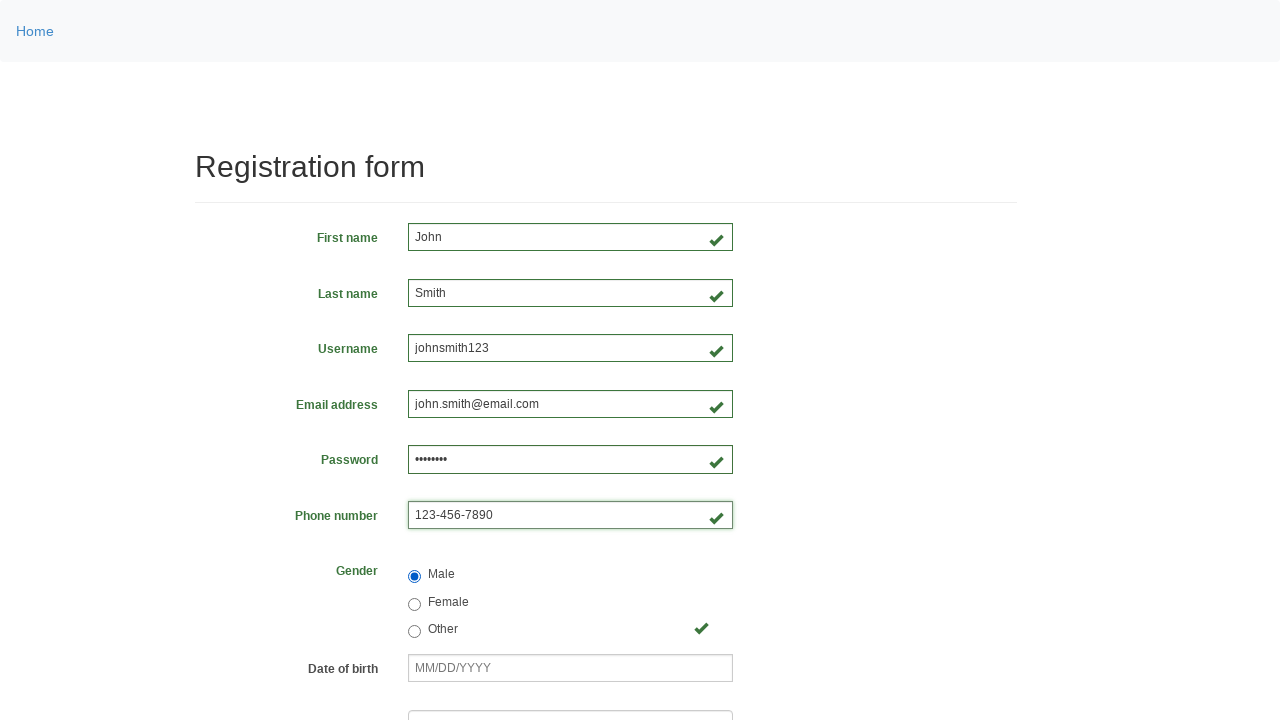

Filled date of birth field with '01/28/1990' on input[name='birthday']
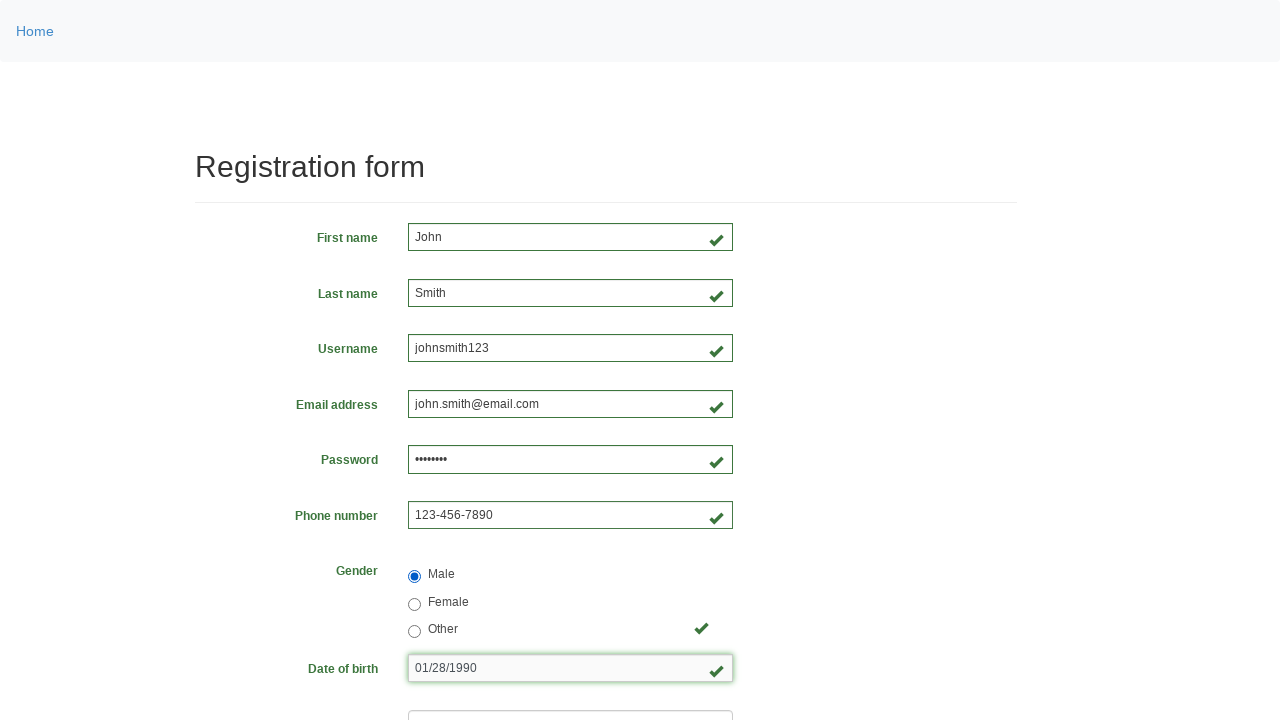

Selected 'Department of Engineering' from department dropdown on select[name='department']
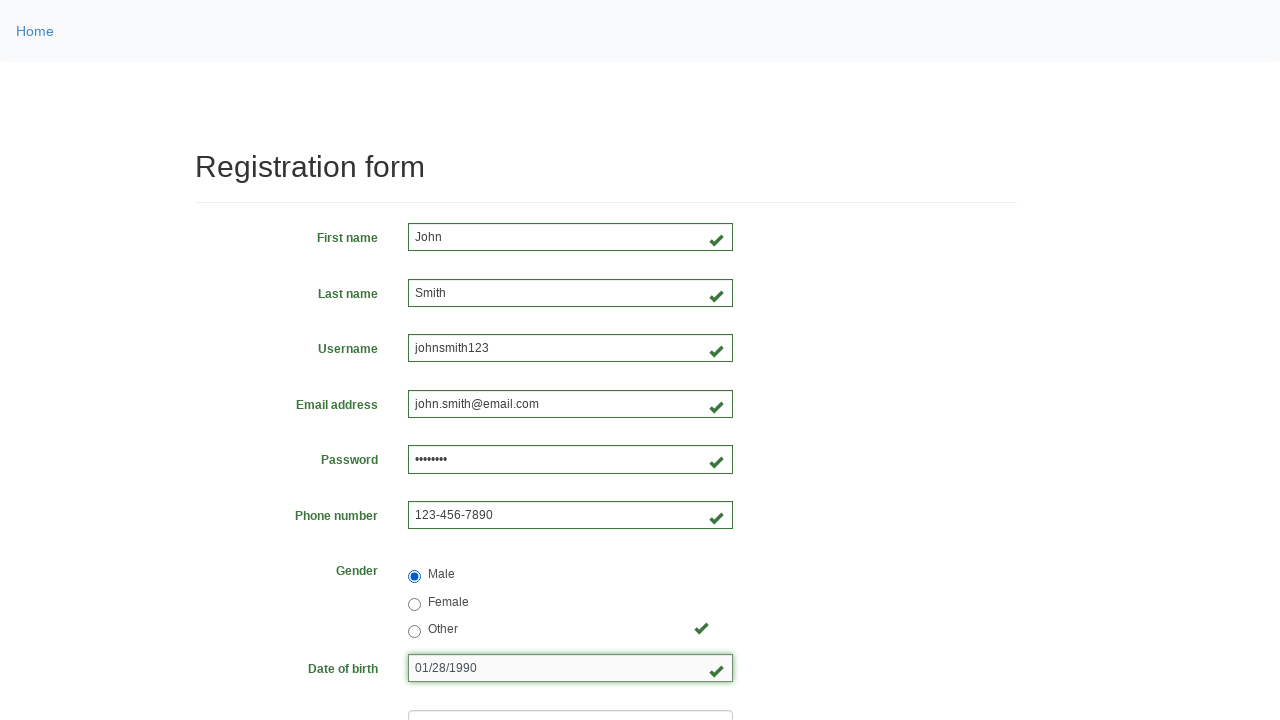

Selected 'SDET' from job title dropdown on select[name='job_title']
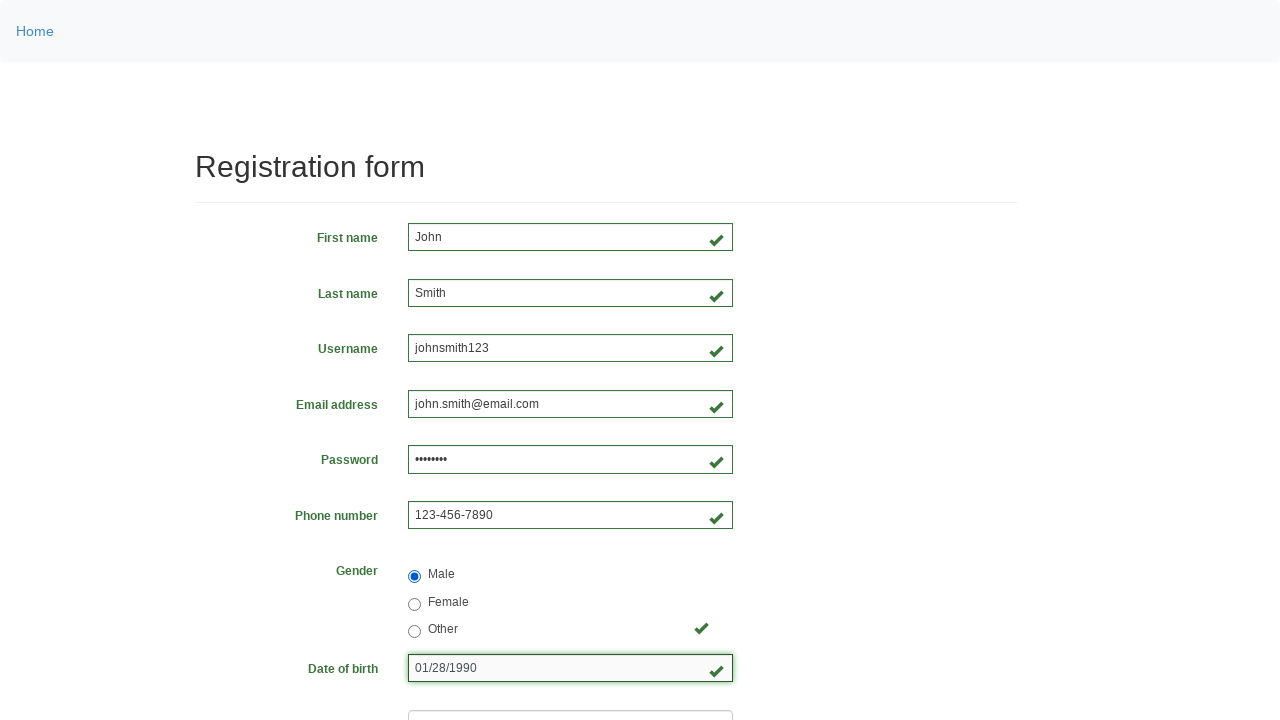

Selected 'Java' from programming languages at (465, 468) on input#inlineCheckbox2
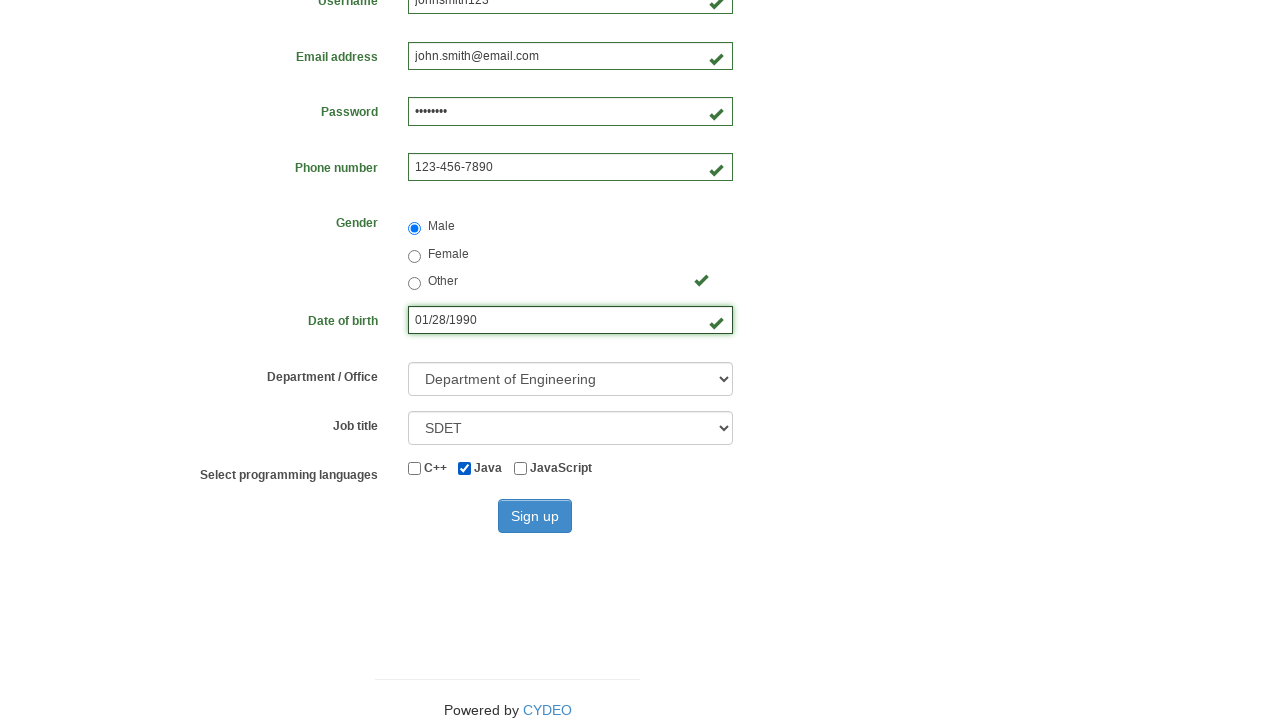

Clicked 'Sign up' button to submit the registration form at (535, 516) on button[type='submit']
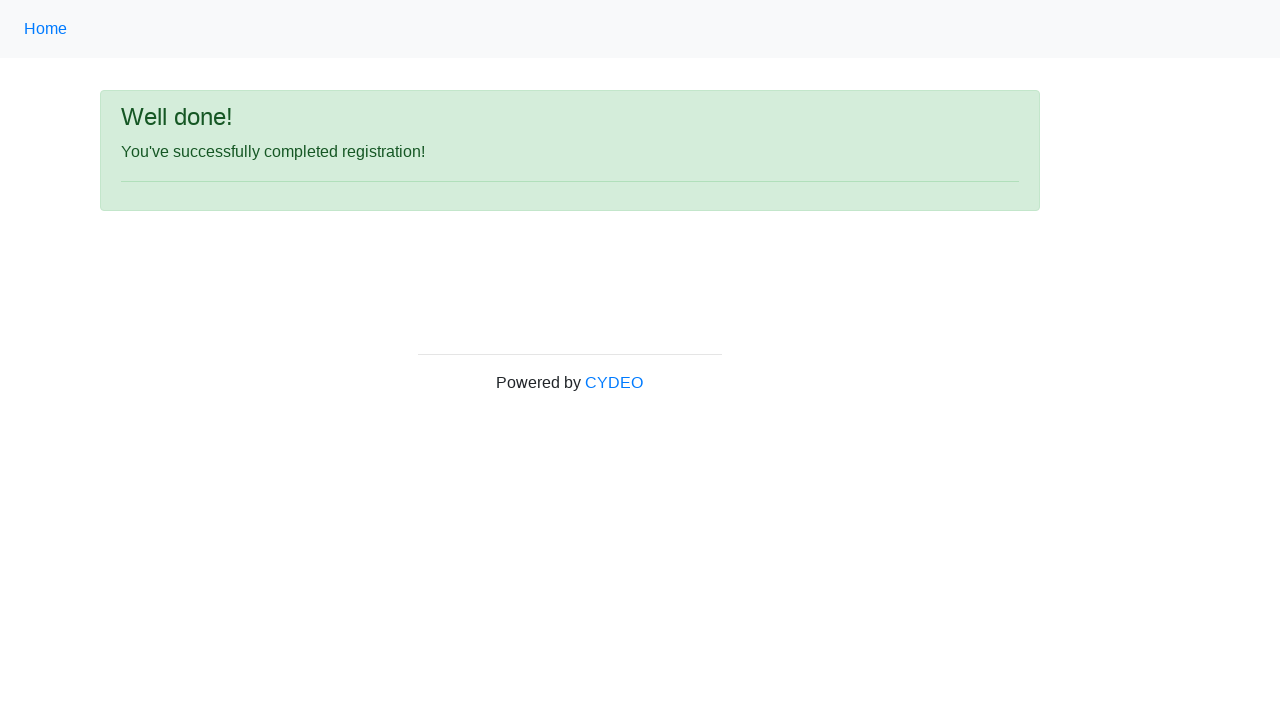

Verified 'Well done!' success message is displayed on the page
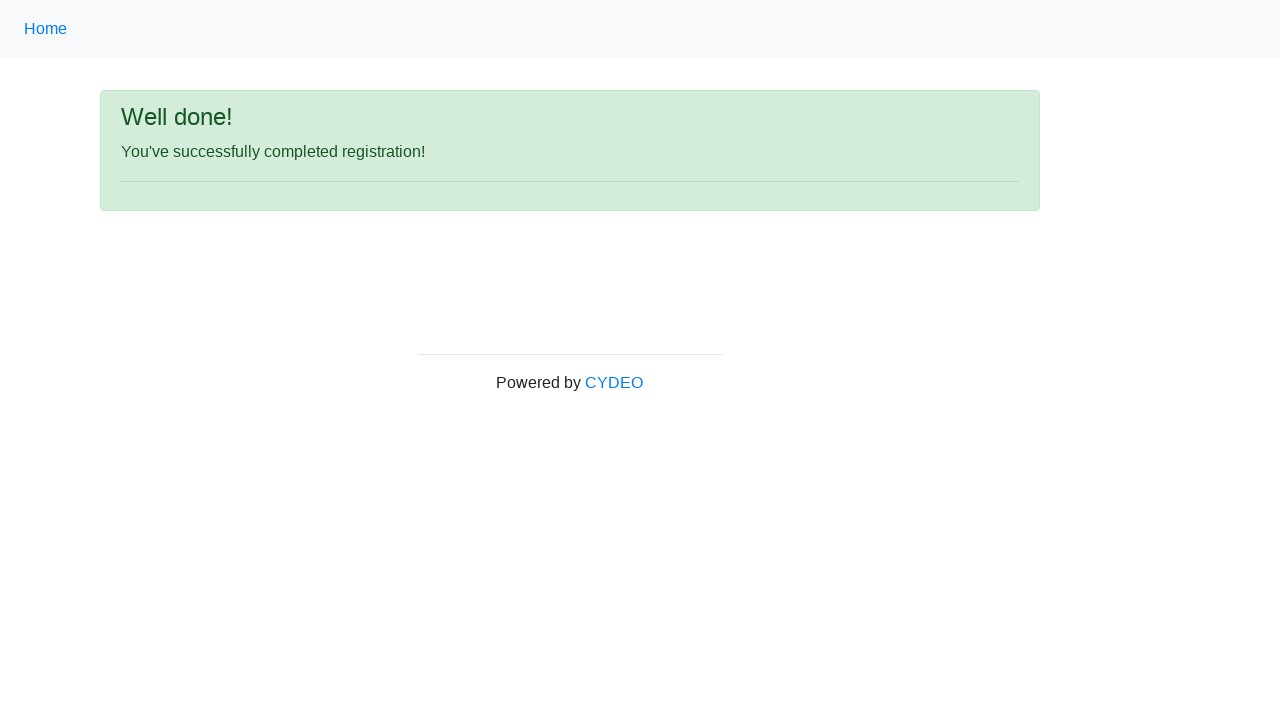

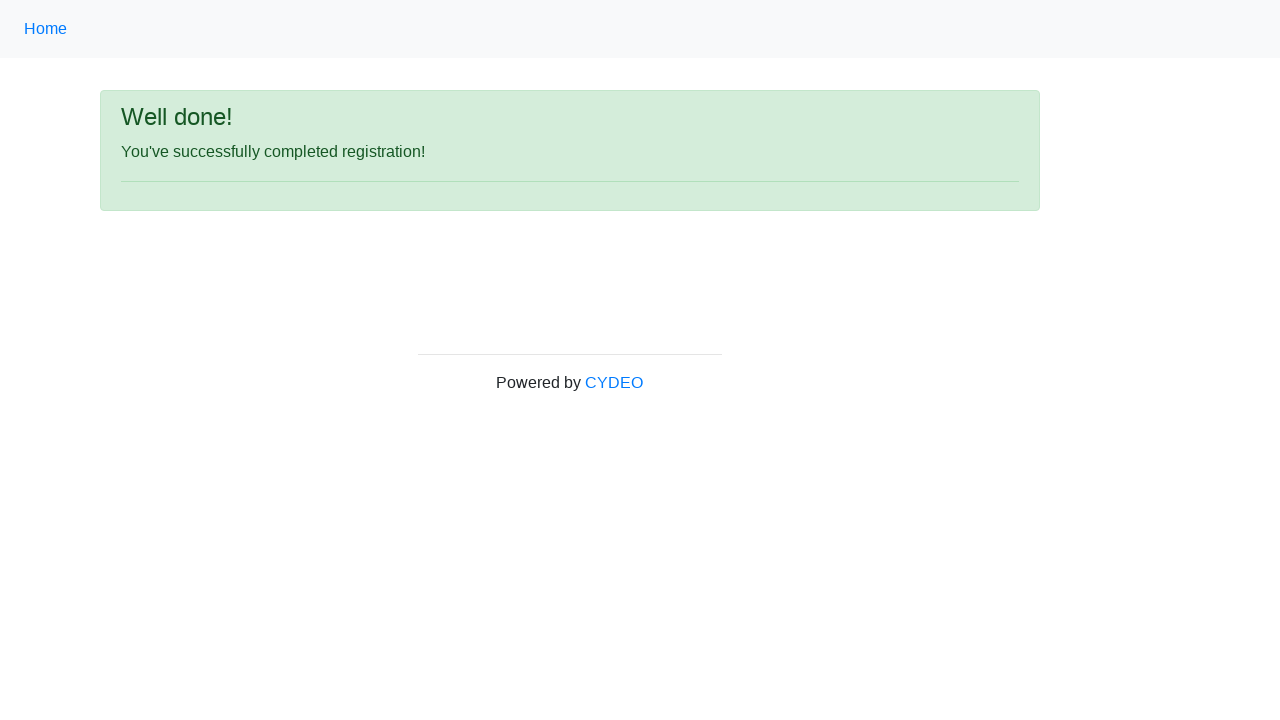